Tests the Buttons page by navigating to the Buttons section, verifying all button types (Double Click, Right Click, Click Me) are present, clicking the regular Click Me button, and verifying the click message is displayed.

Starting URL: https://demoqa.com/elements

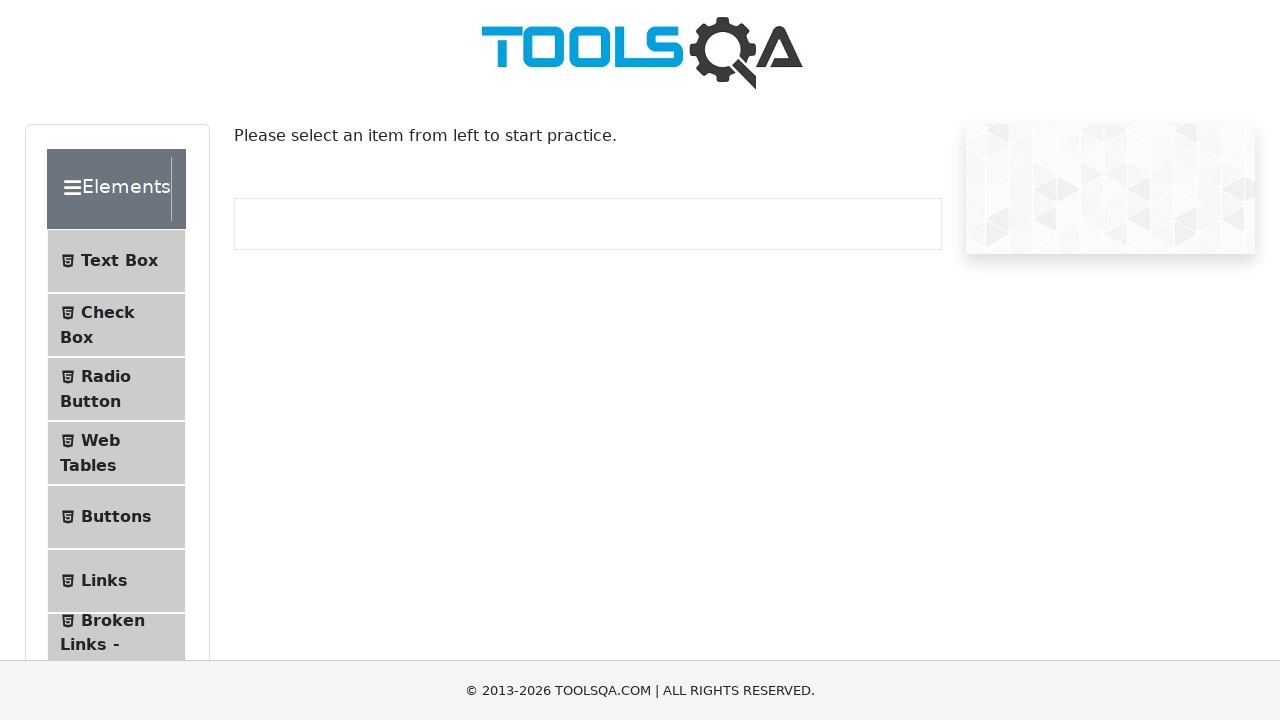

Page loaded and DOM content ready
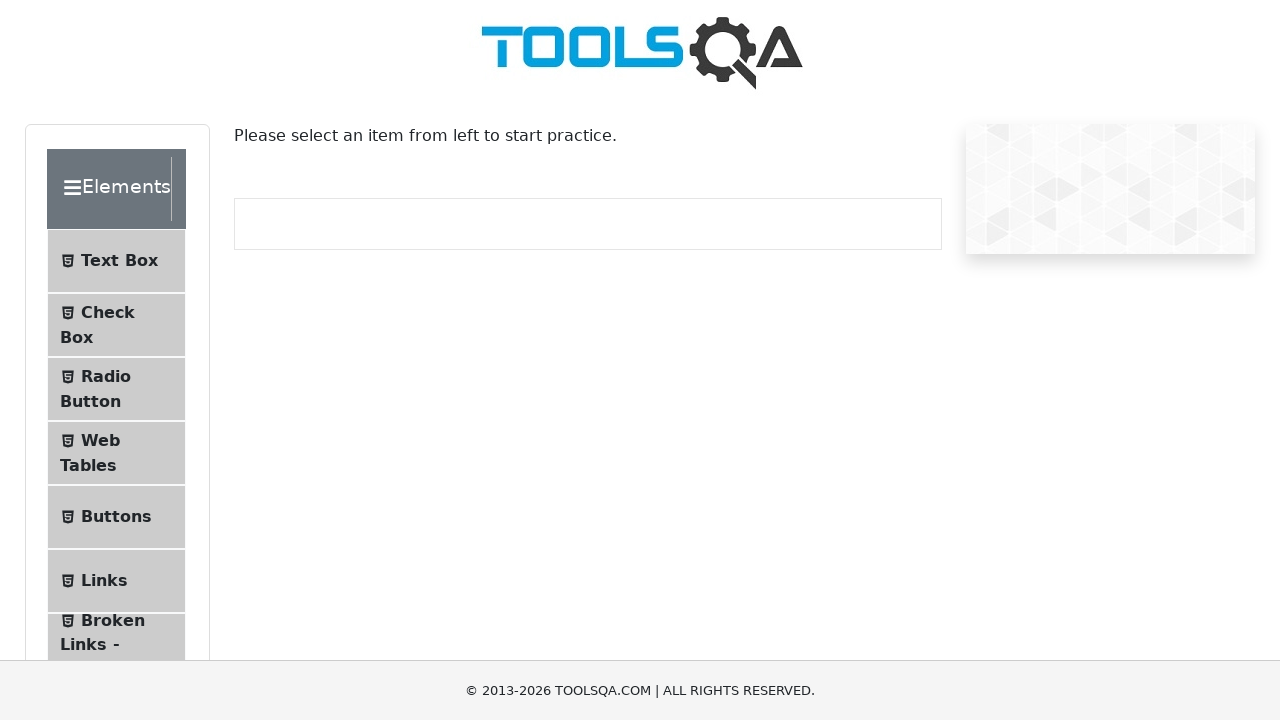

Clicked on Buttons menu item at (116, 517) on xpath=//span[text()='Buttons']
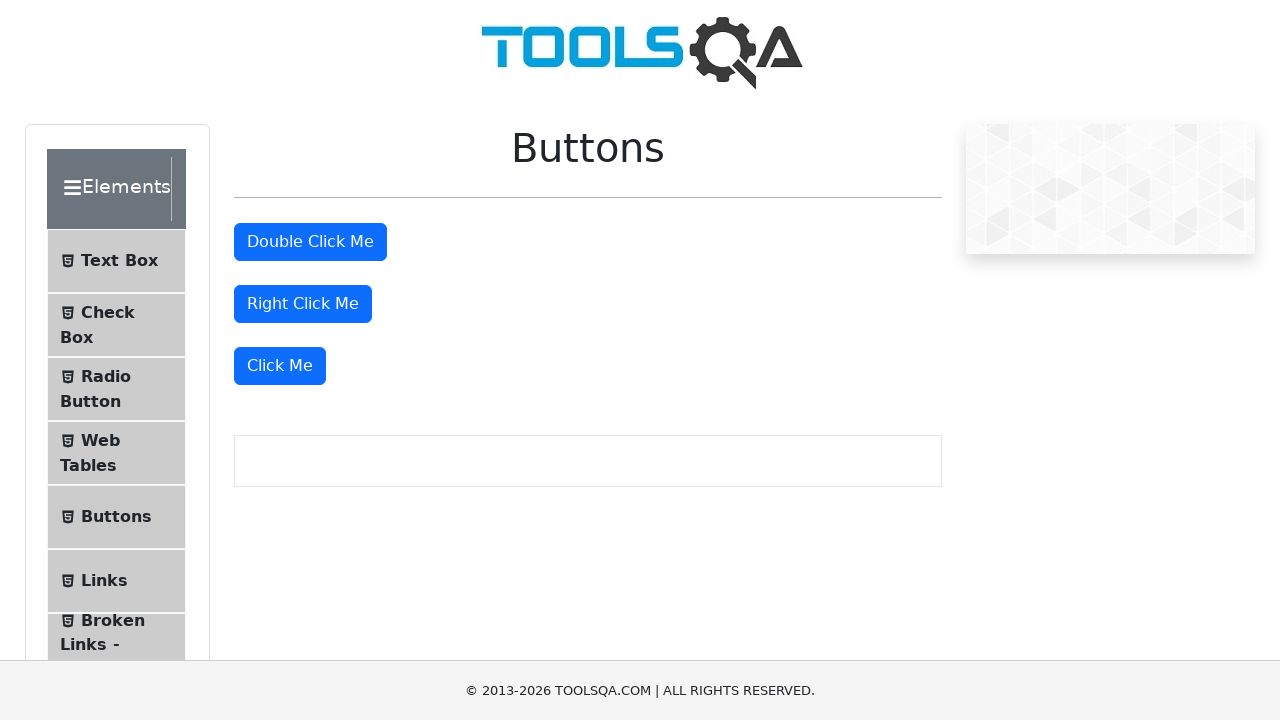

Double Click button selector loaded
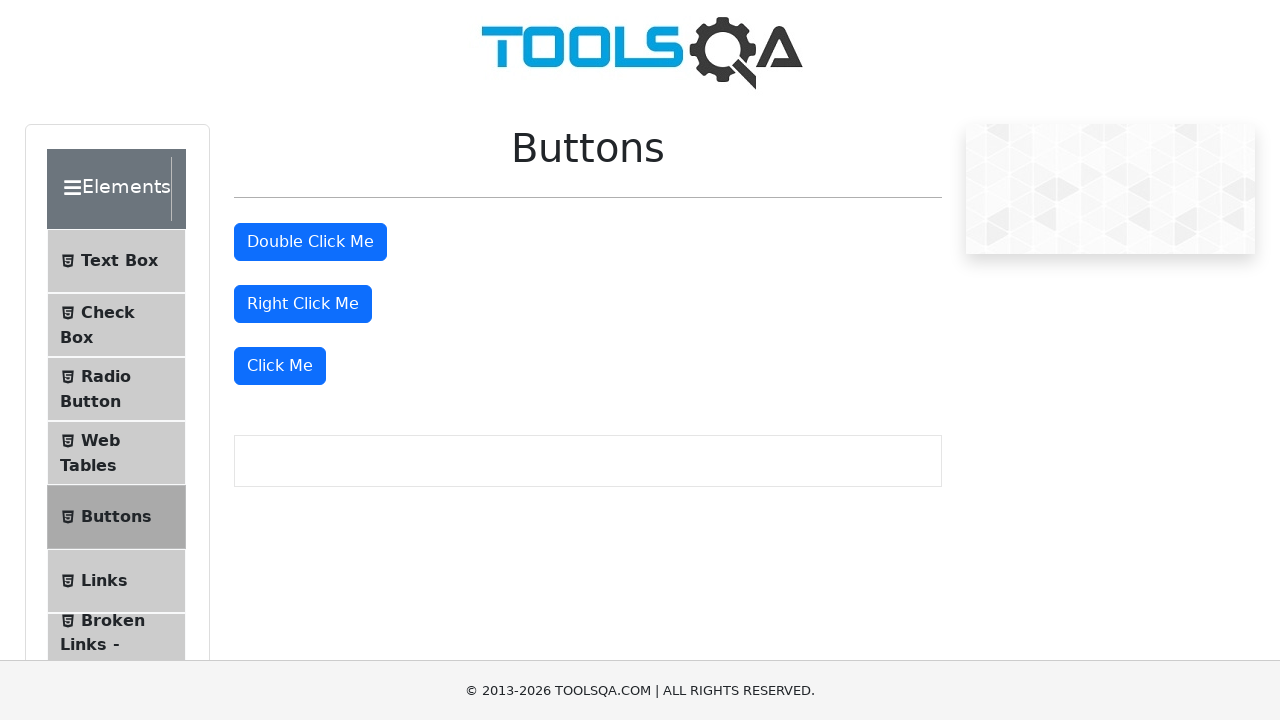

Double Click button is visible
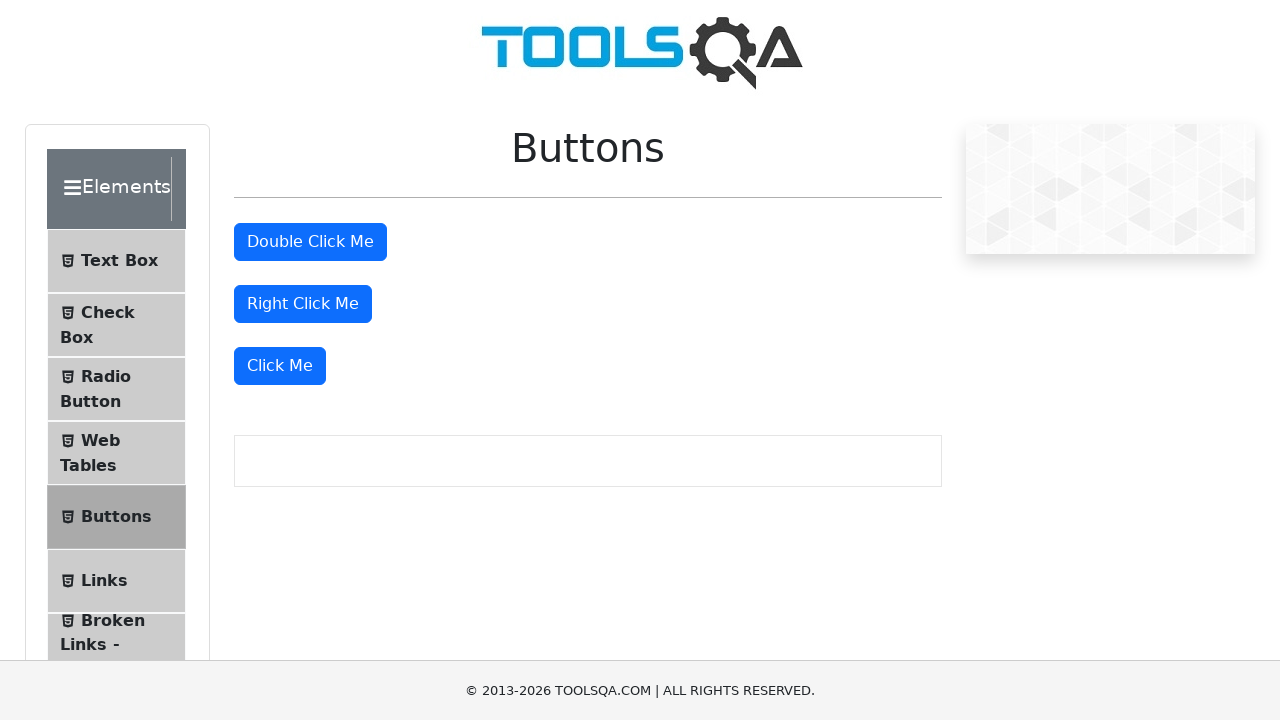

Right Click button is visible
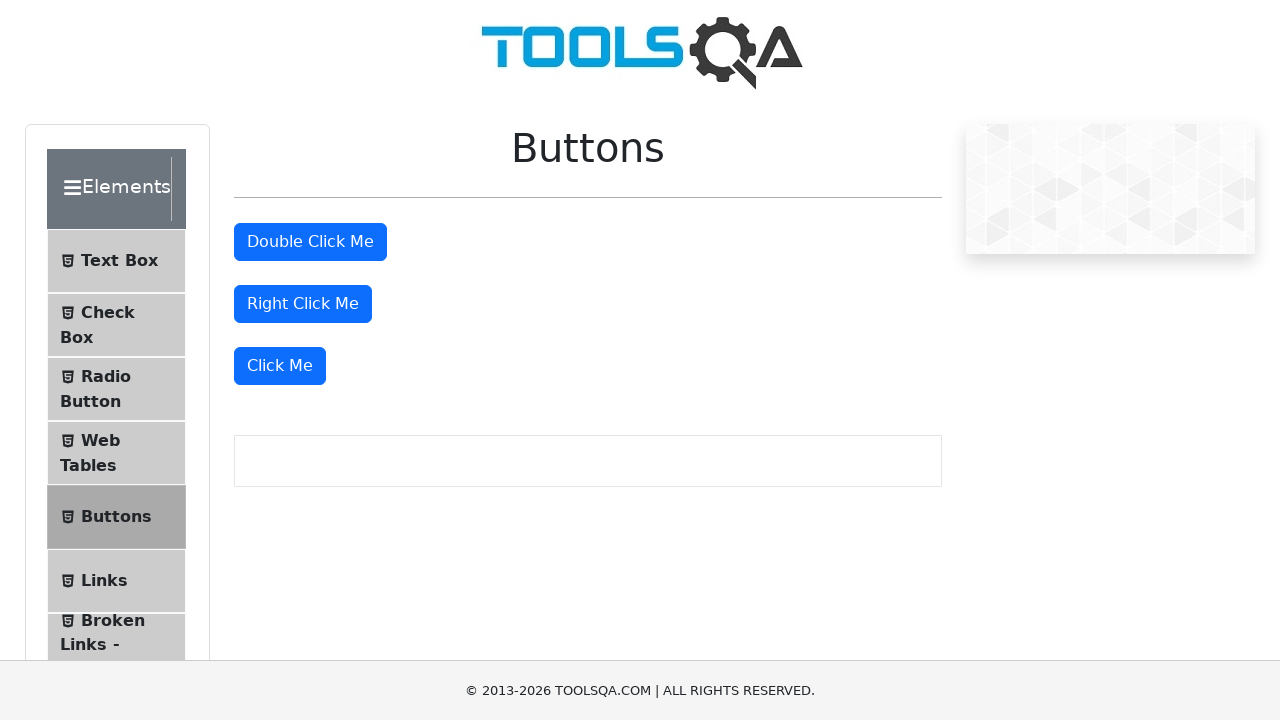

Click Me button is visible
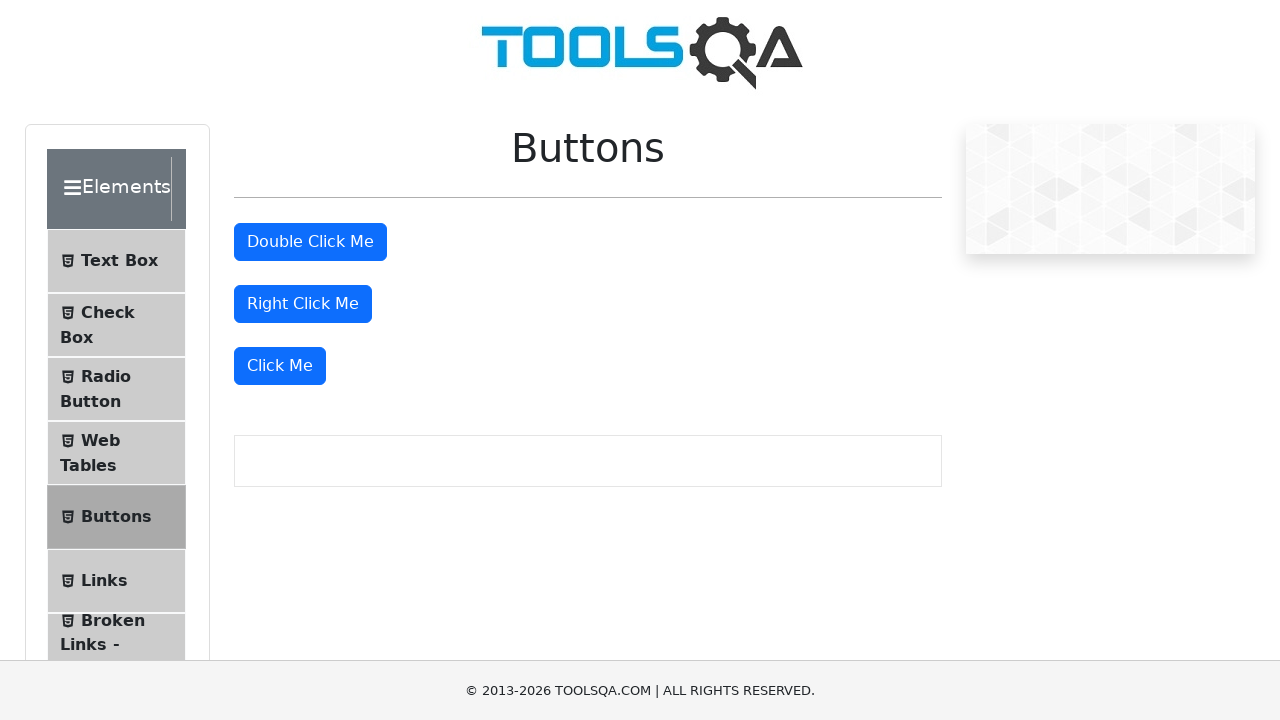

Clicked the regular Click Me button at (280, 366) on xpath=//button[text()='Click Me']
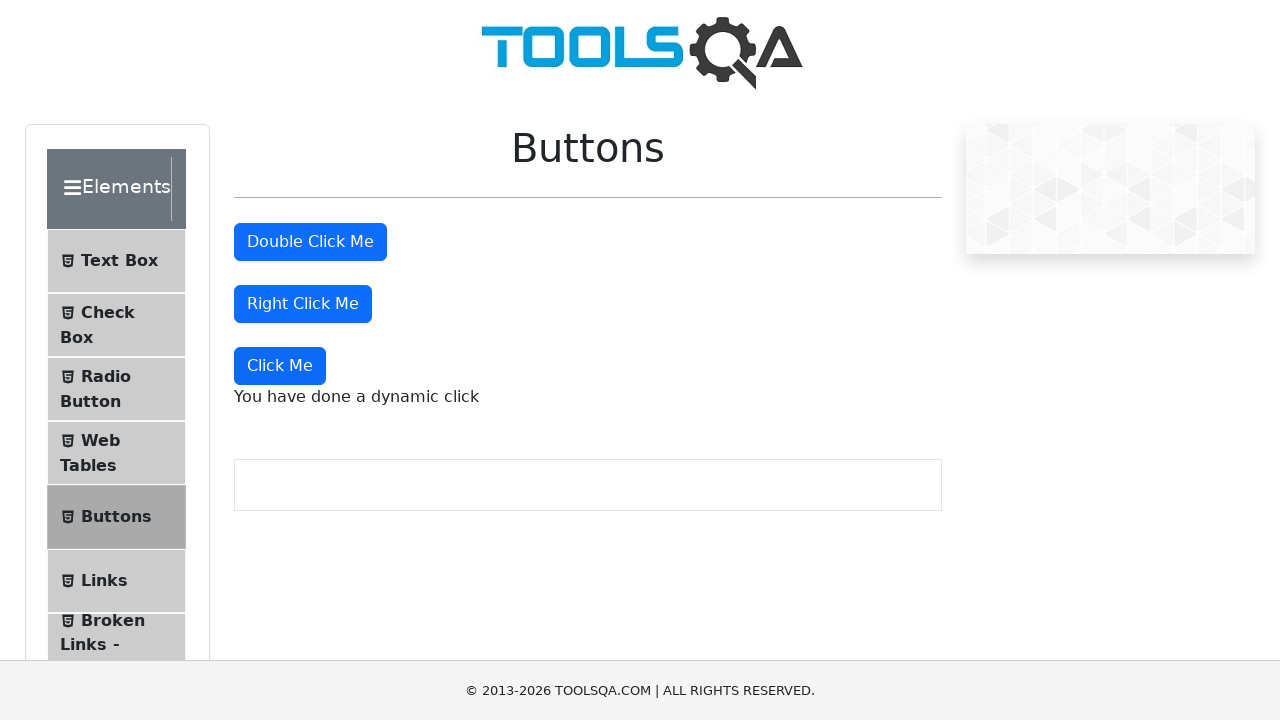

Dynamic click message appeared
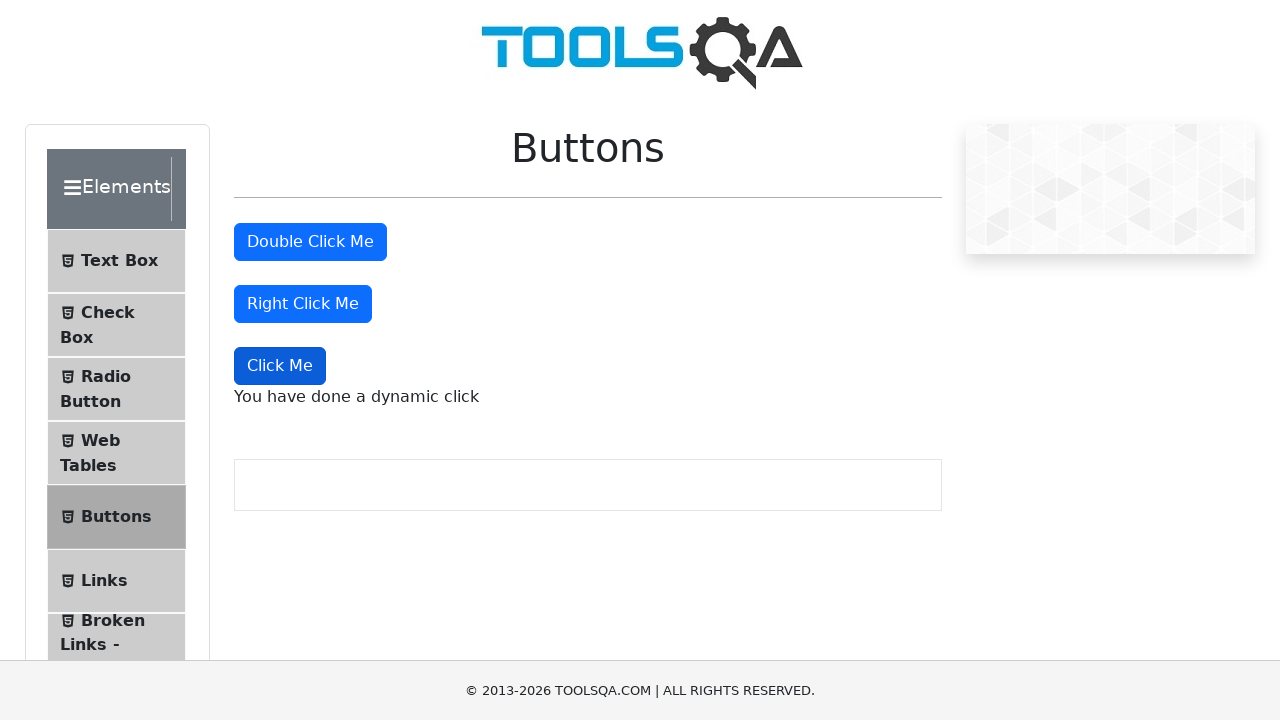

Verified click message is visible
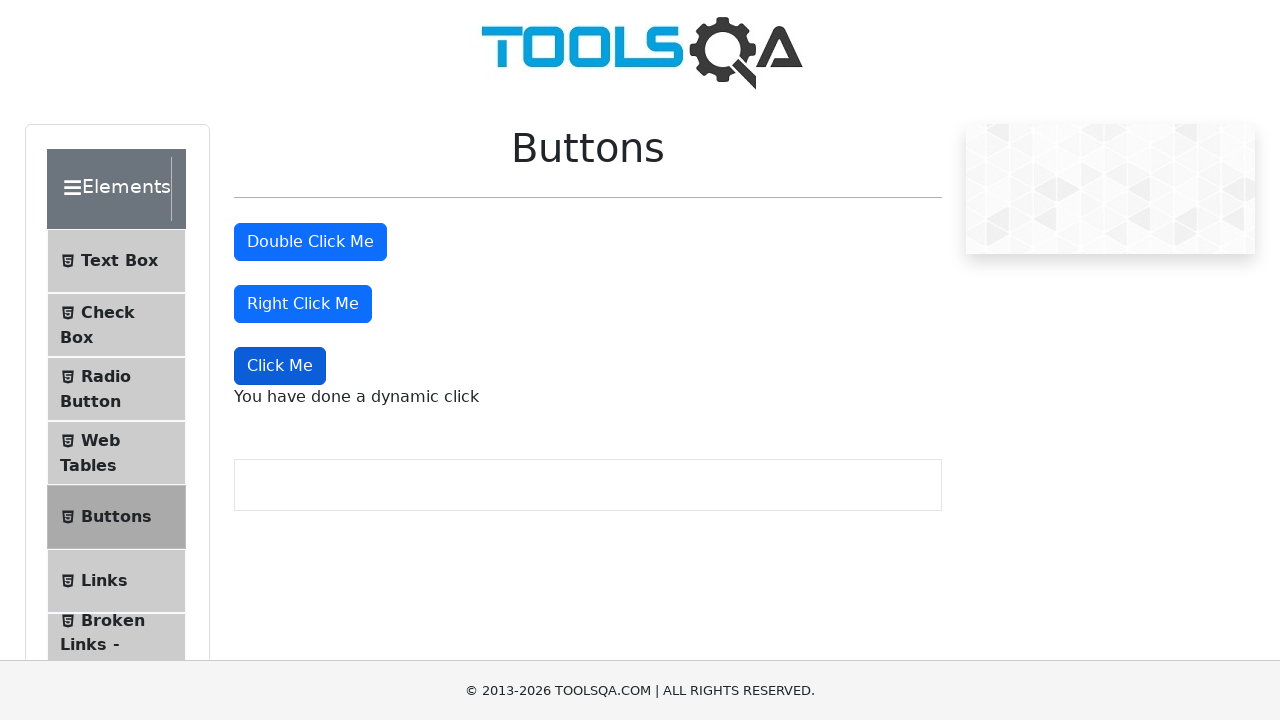

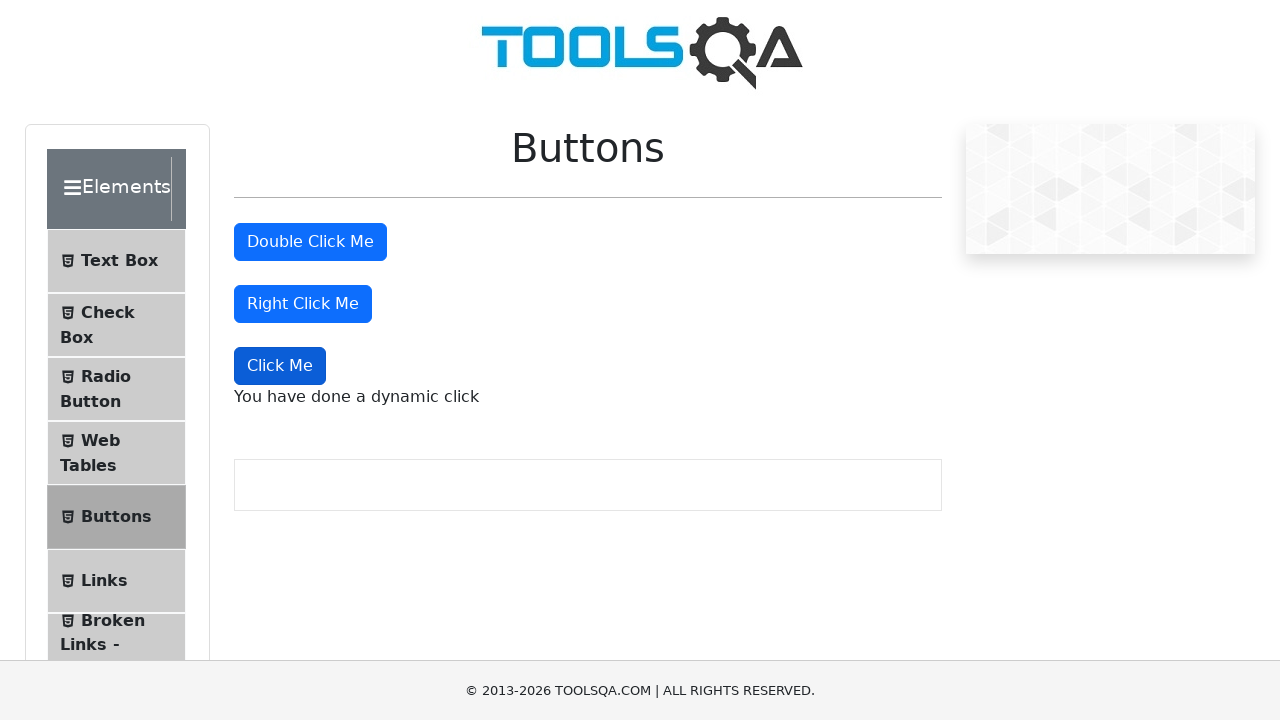